Tests the Key Presses page by typing a series of characters and verifying that each keypress is correctly detected and displayed on the page

Starting URL: https://the-internet.herokuapp.com/key_presses

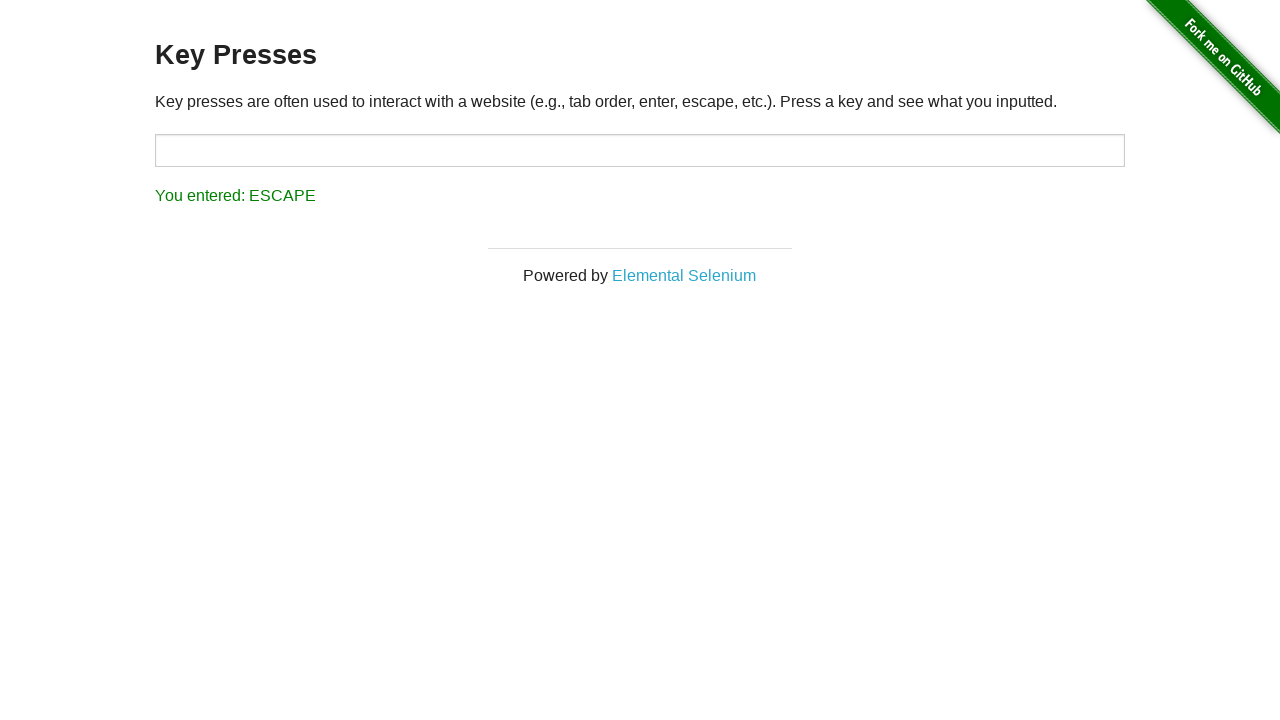

Waited for input field to be visible
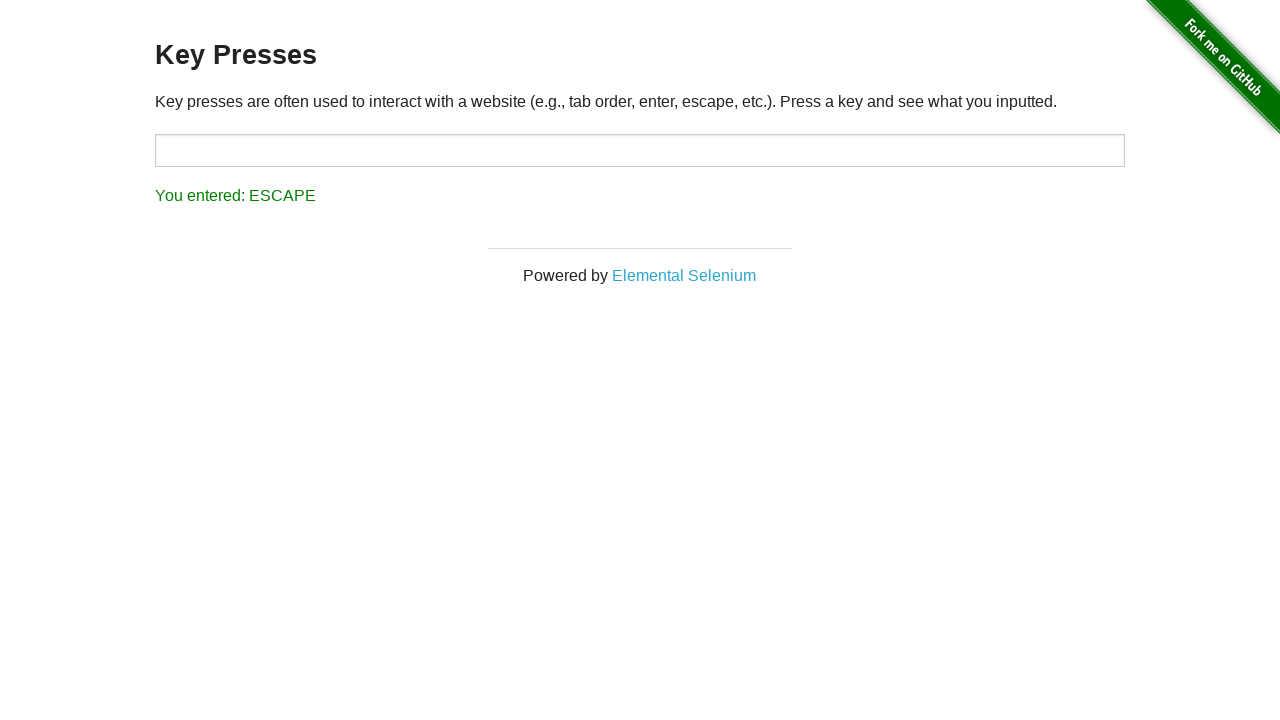

Pressed key 's' on #target
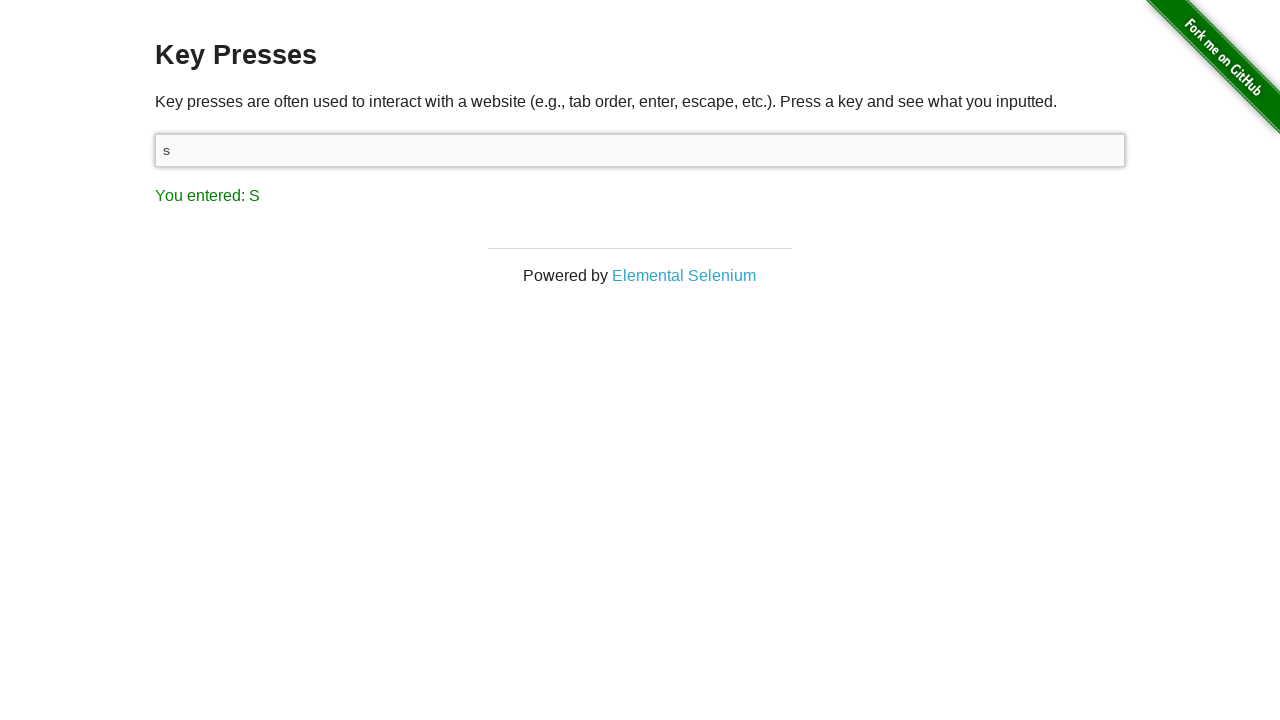

Retrieved detected key from result element: 'You entered: S'
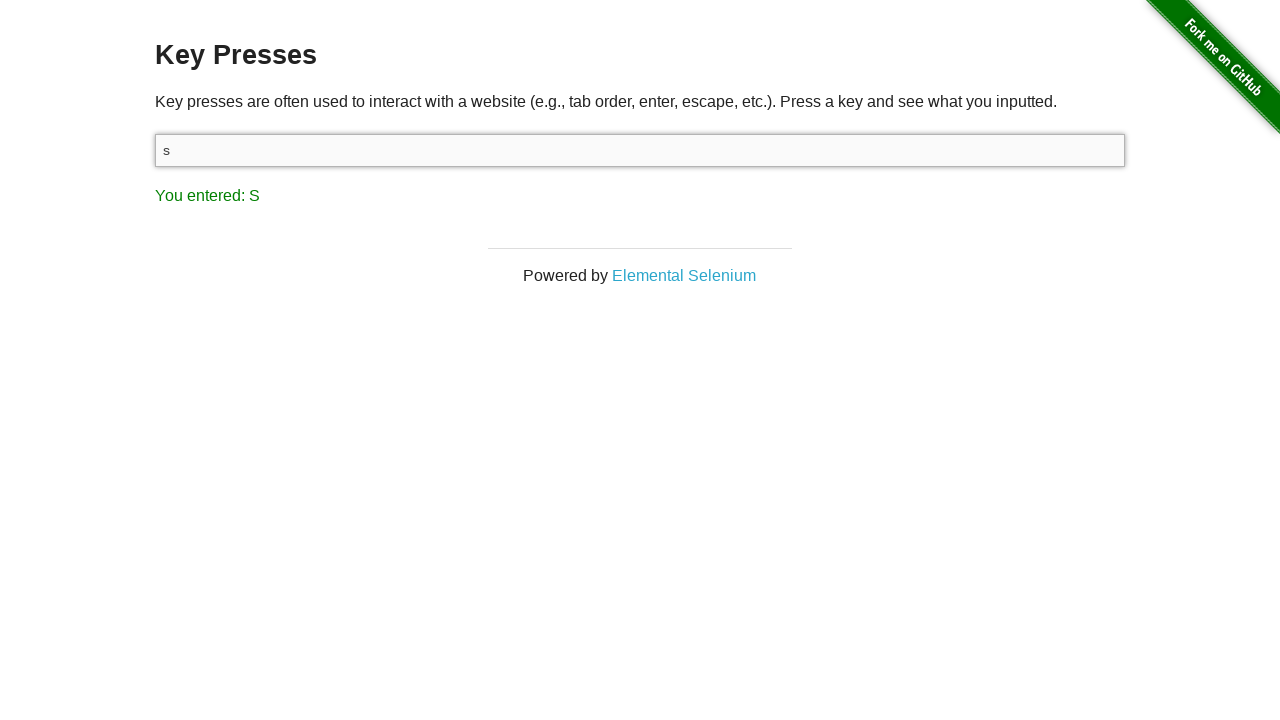

Pressed key 'd' on #target
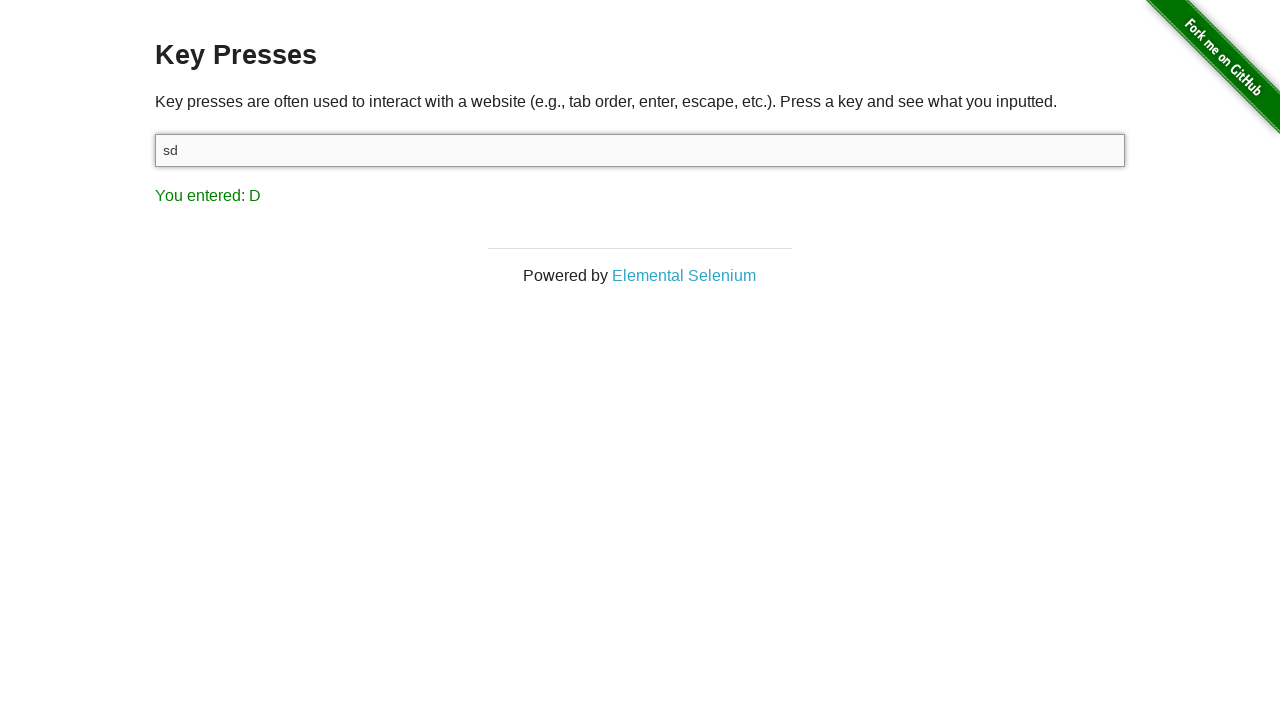

Retrieved detected key from result element: 'You entered: D'
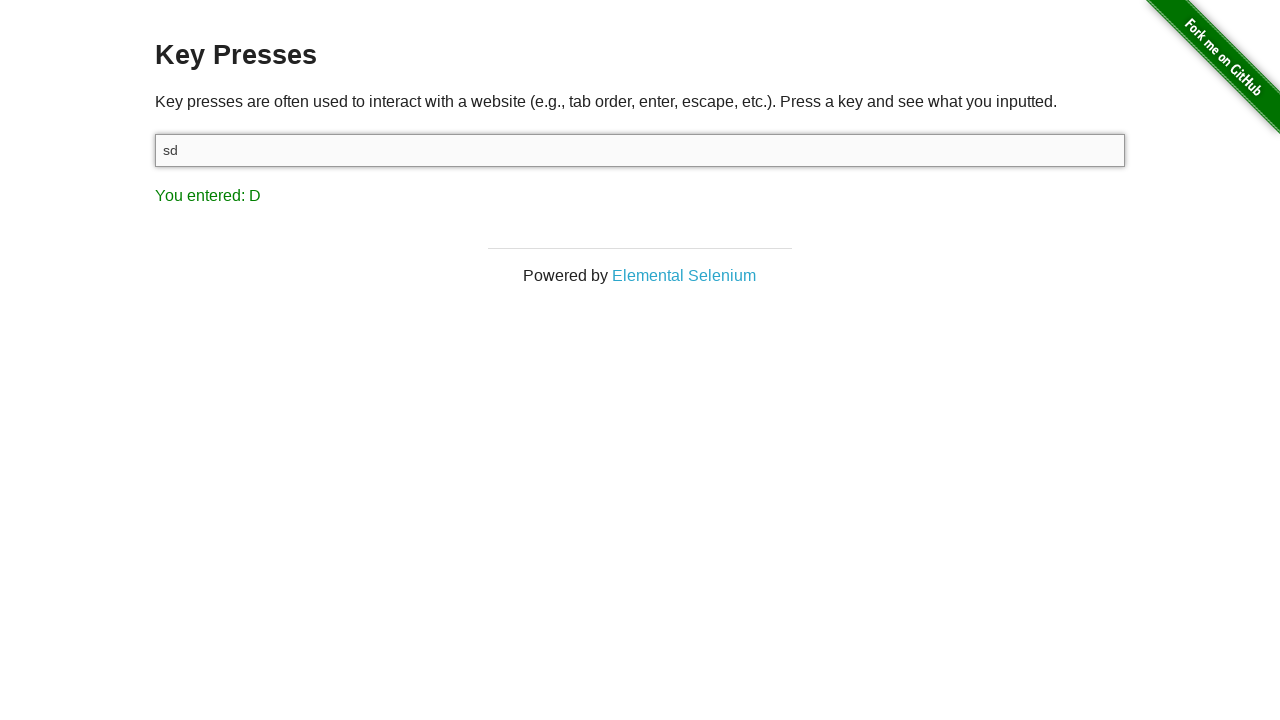

Pressed key 'i' on #target
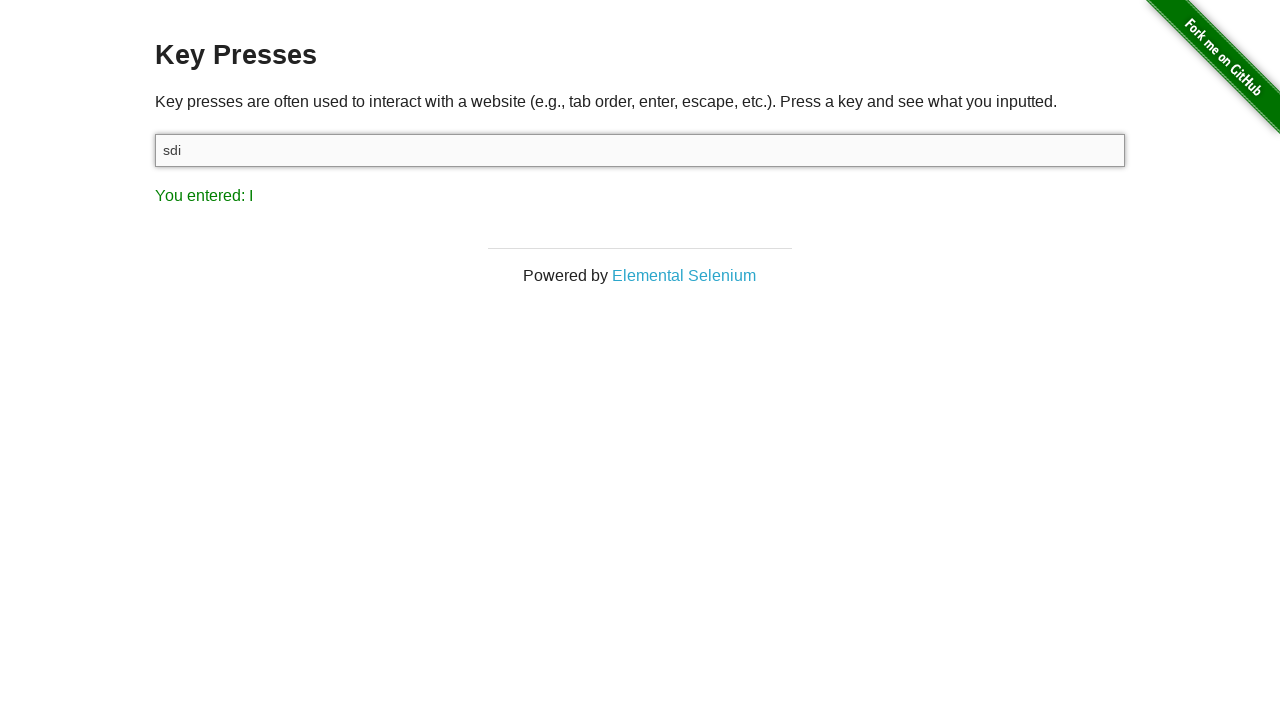

Retrieved detected key from result element: 'You entered: I'
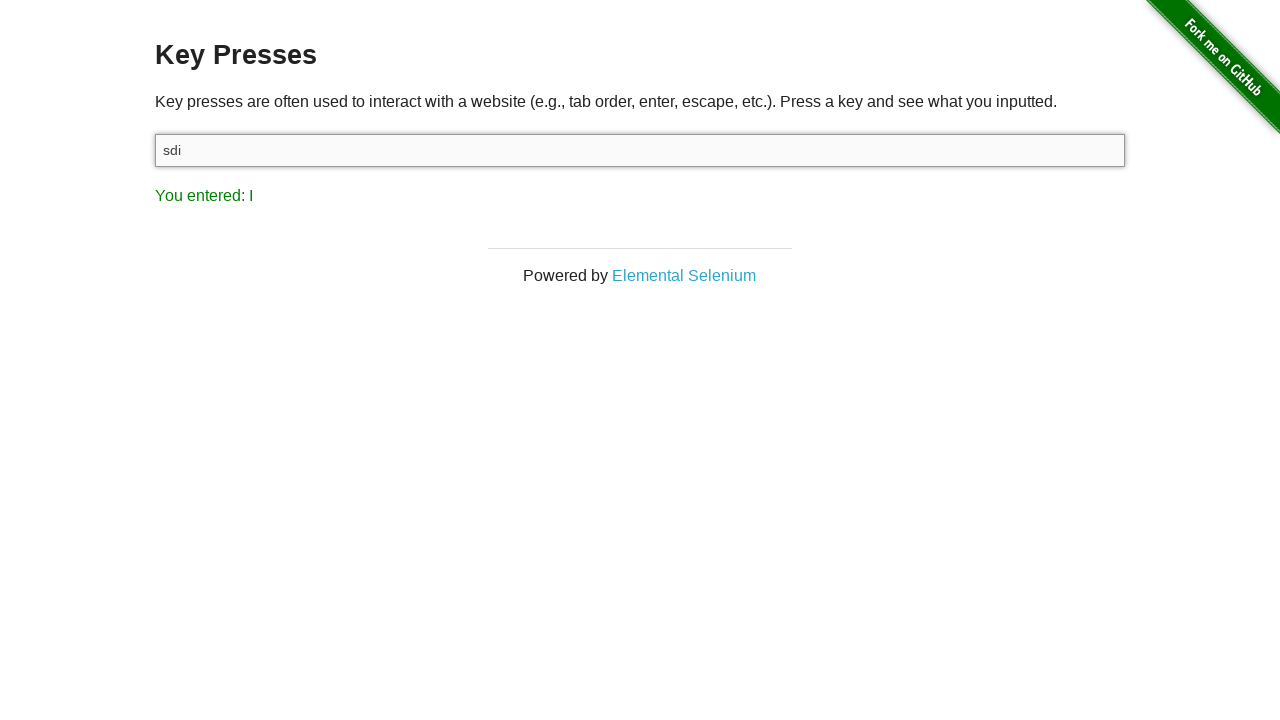

Pressed key 'u' on #target
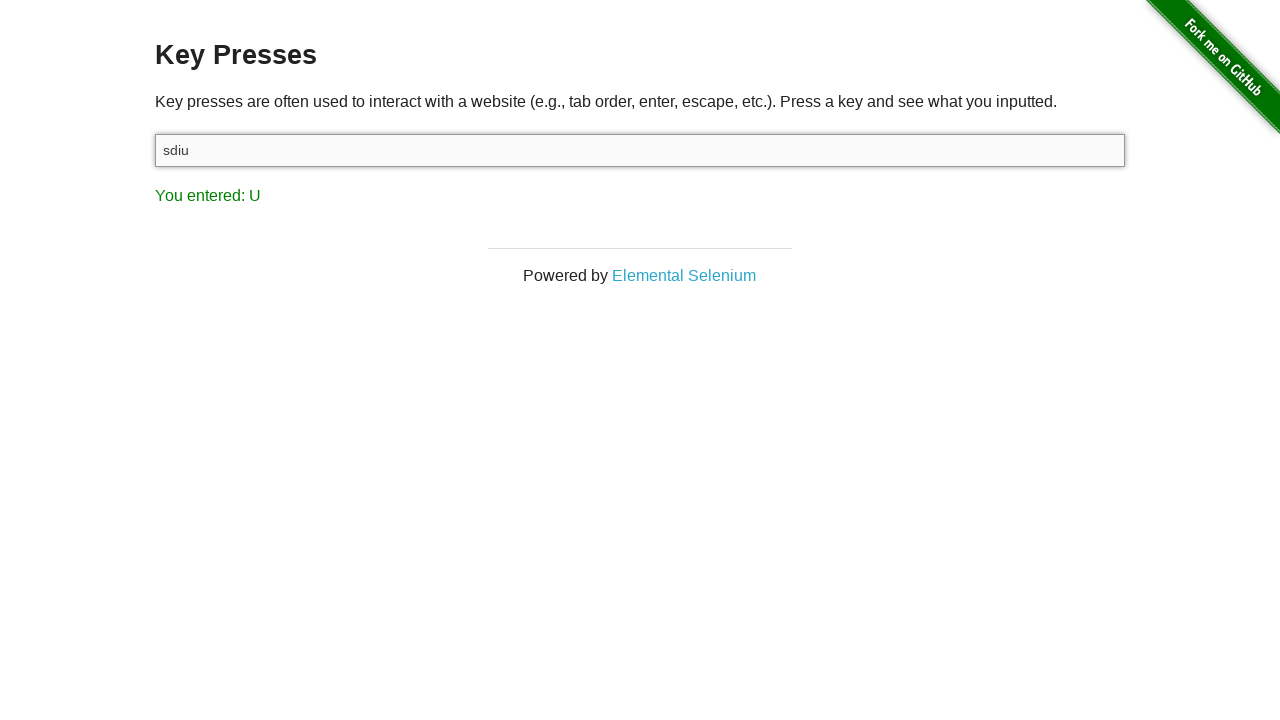

Retrieved detected key from result element: 'You entered: U'
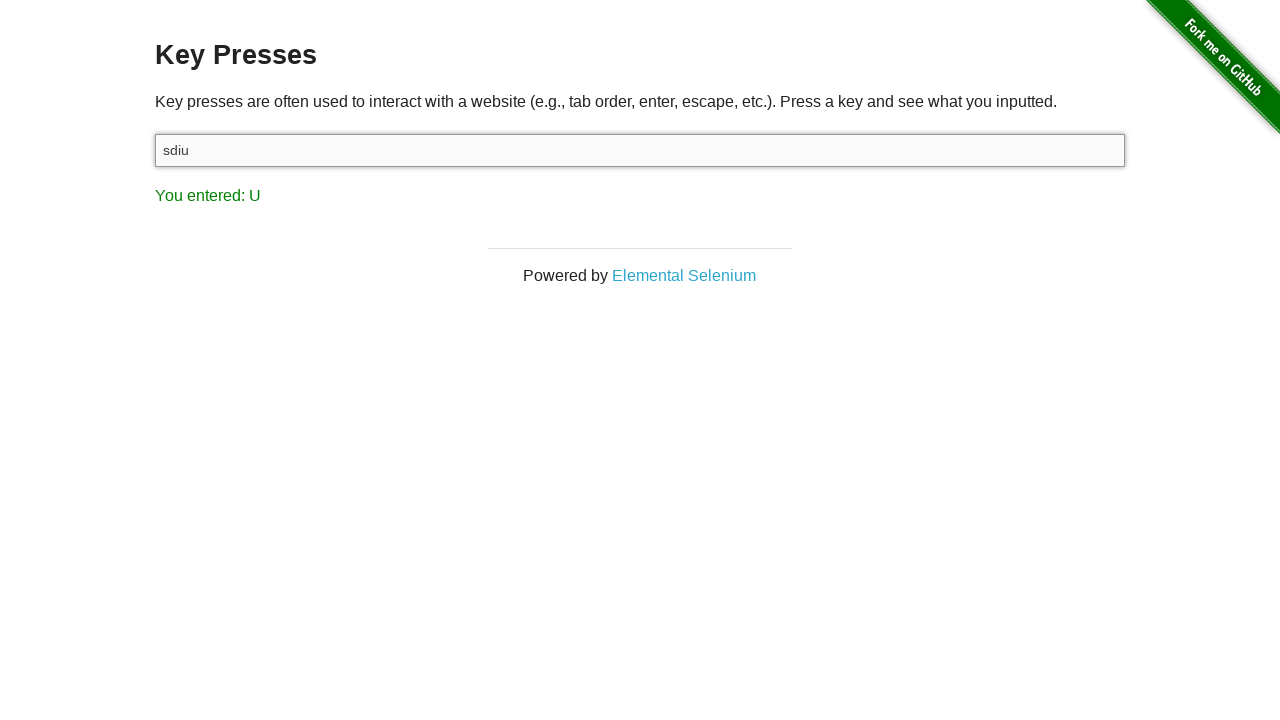

Pressed key 'j' on #target
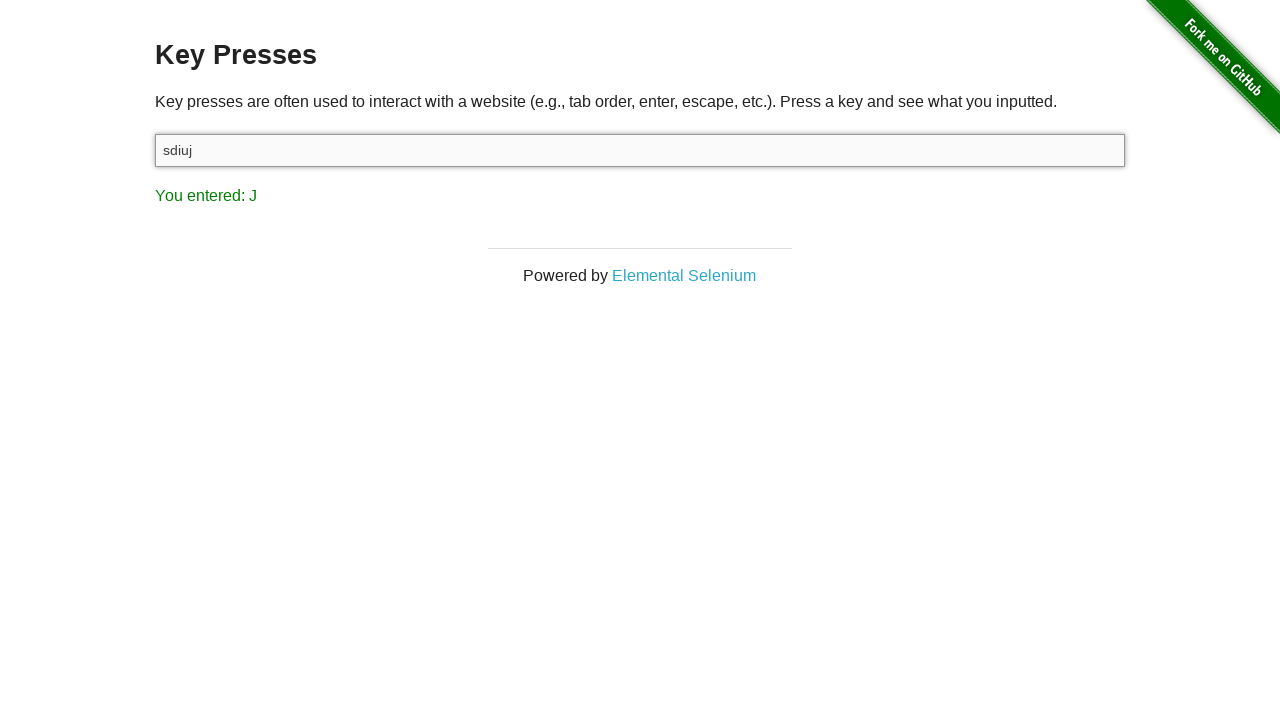

Retrieved detected key from result element: 'You entered: J'
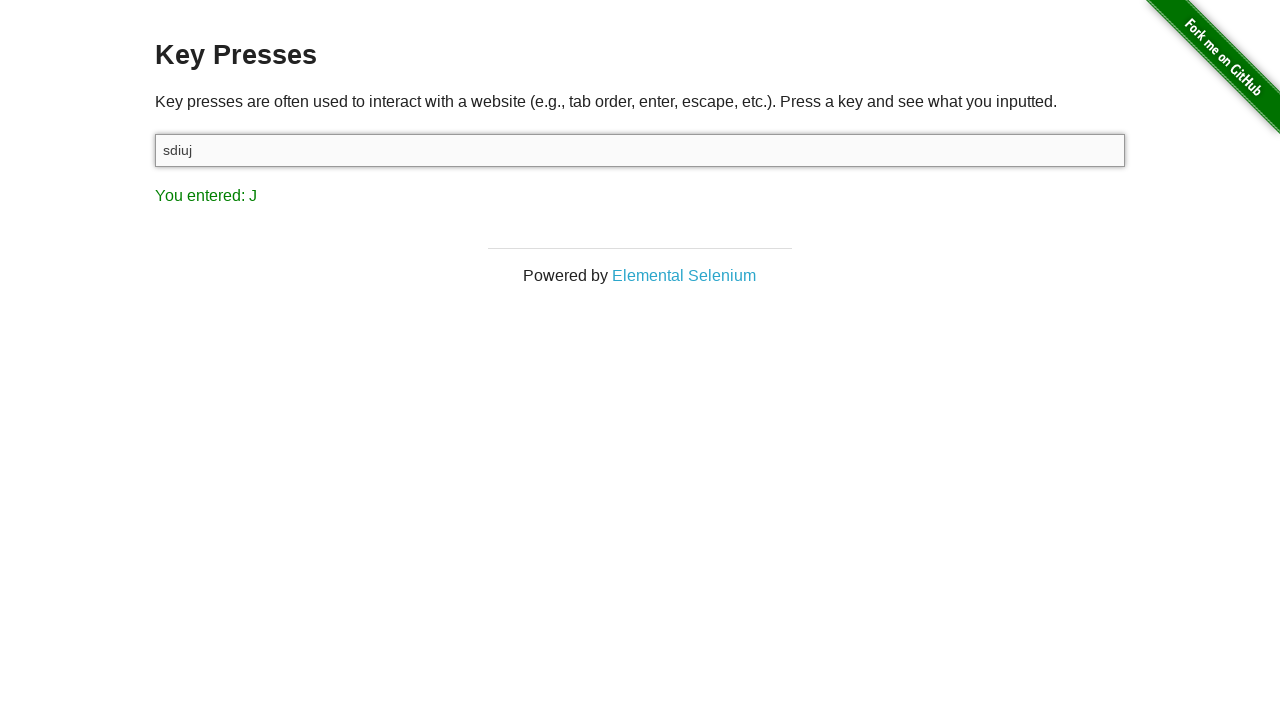

Pressed key 'o' on #target
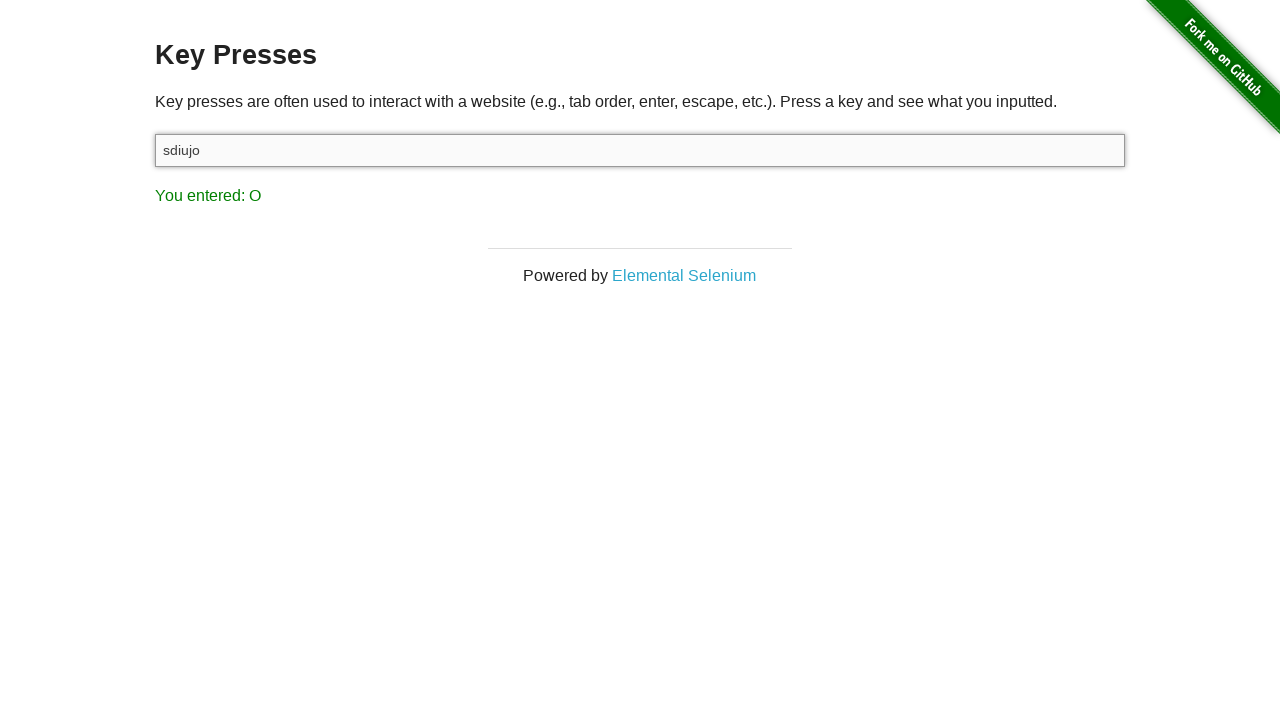

Retrieved detected key from result element: 'You entered: O'
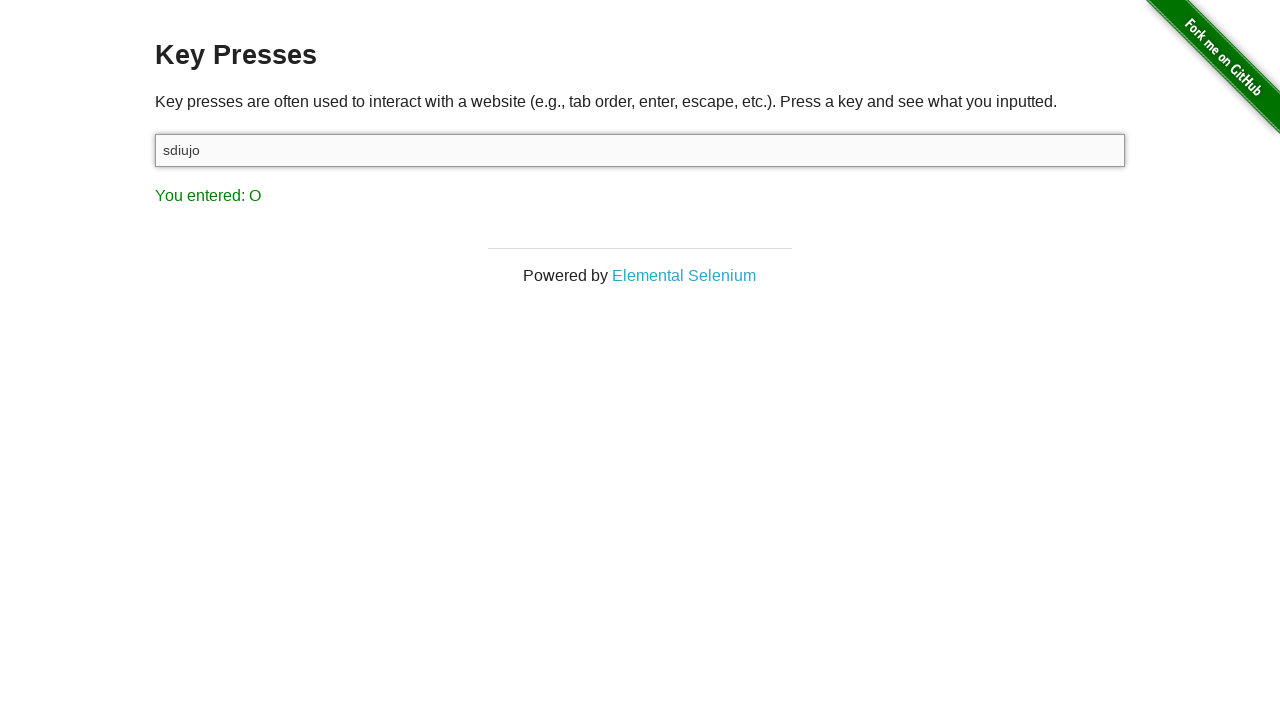

Pressed key 'w' on #target
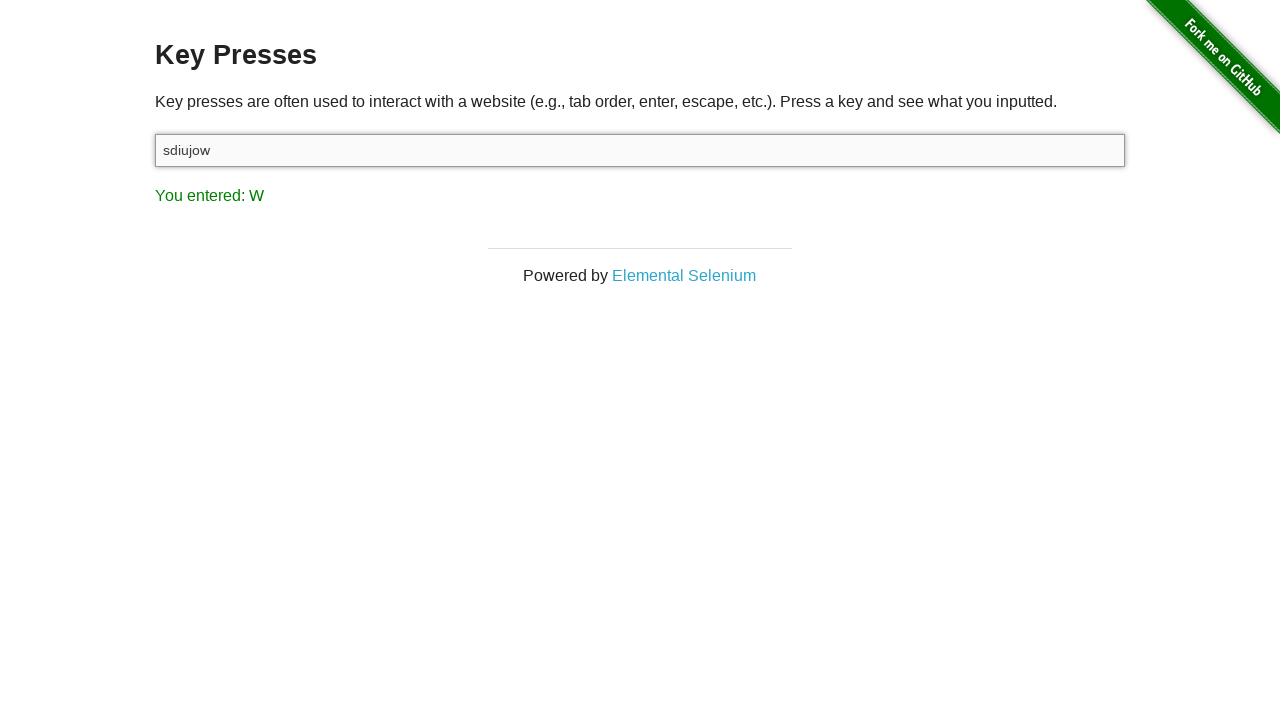

Retrieved detected key from result element: 'You entered: W'
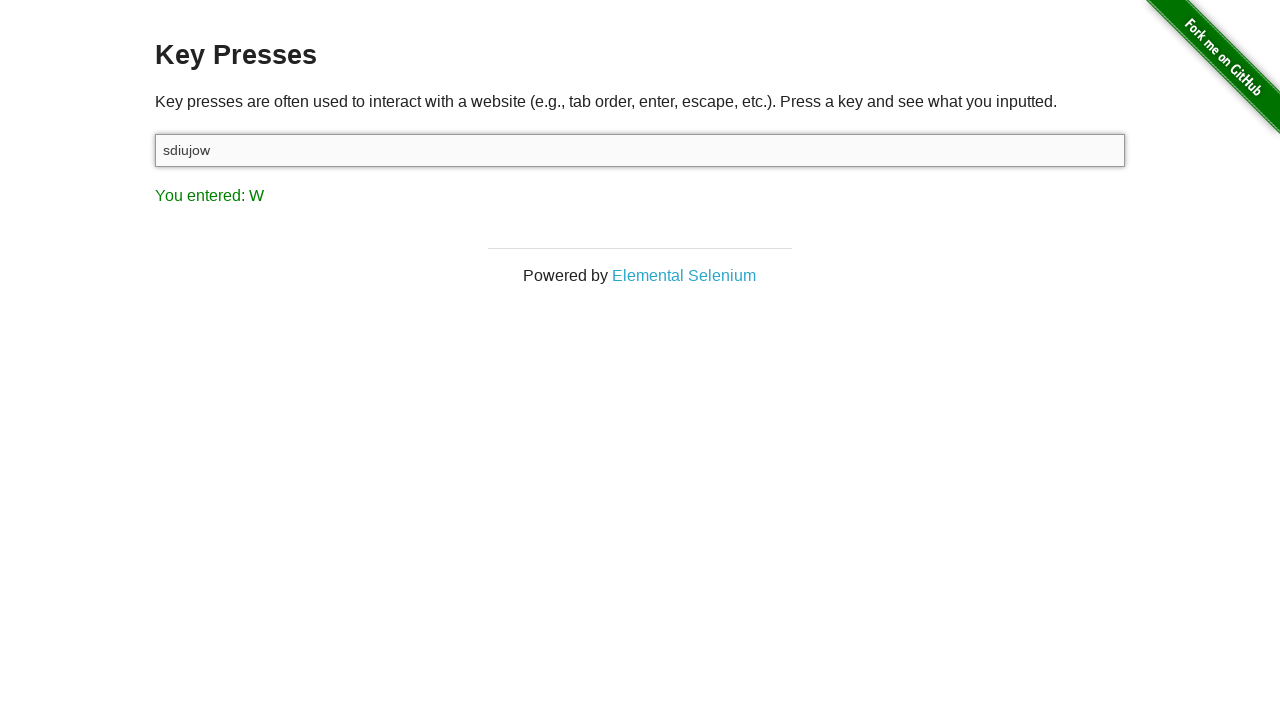

Pressed key 'i' on #target
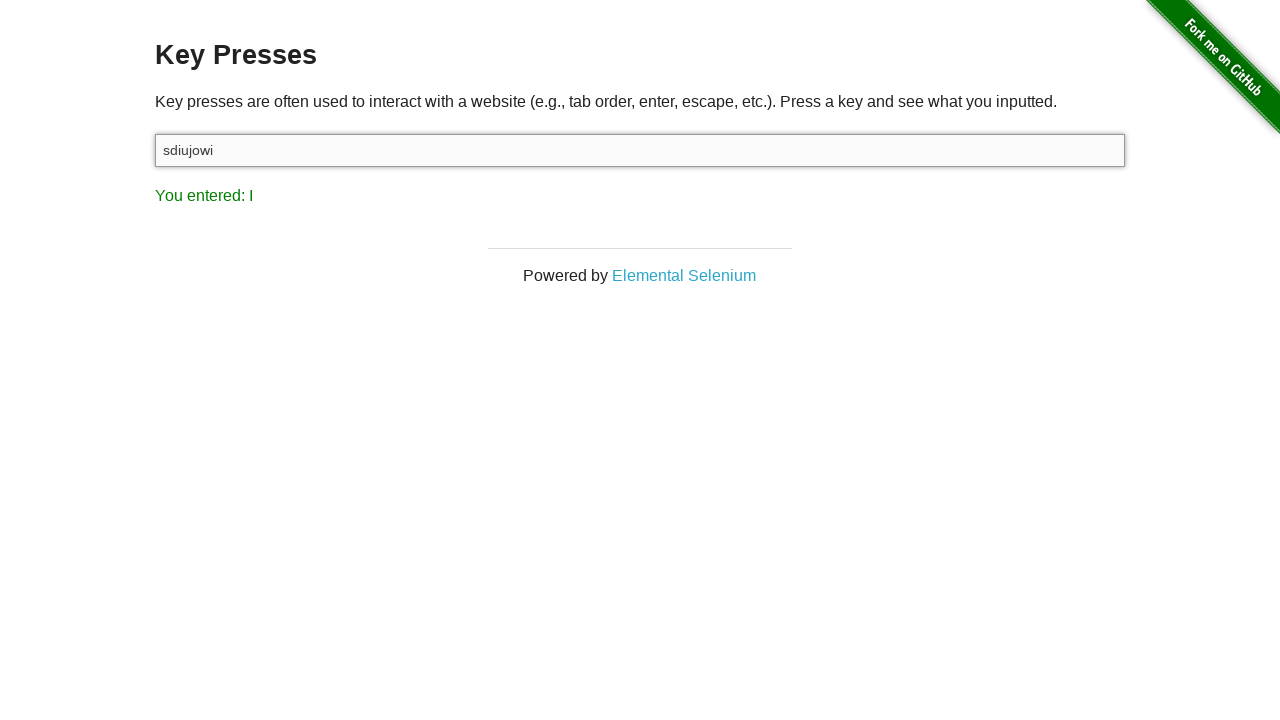

Retrieved detected key from result element: 'You entered: I'
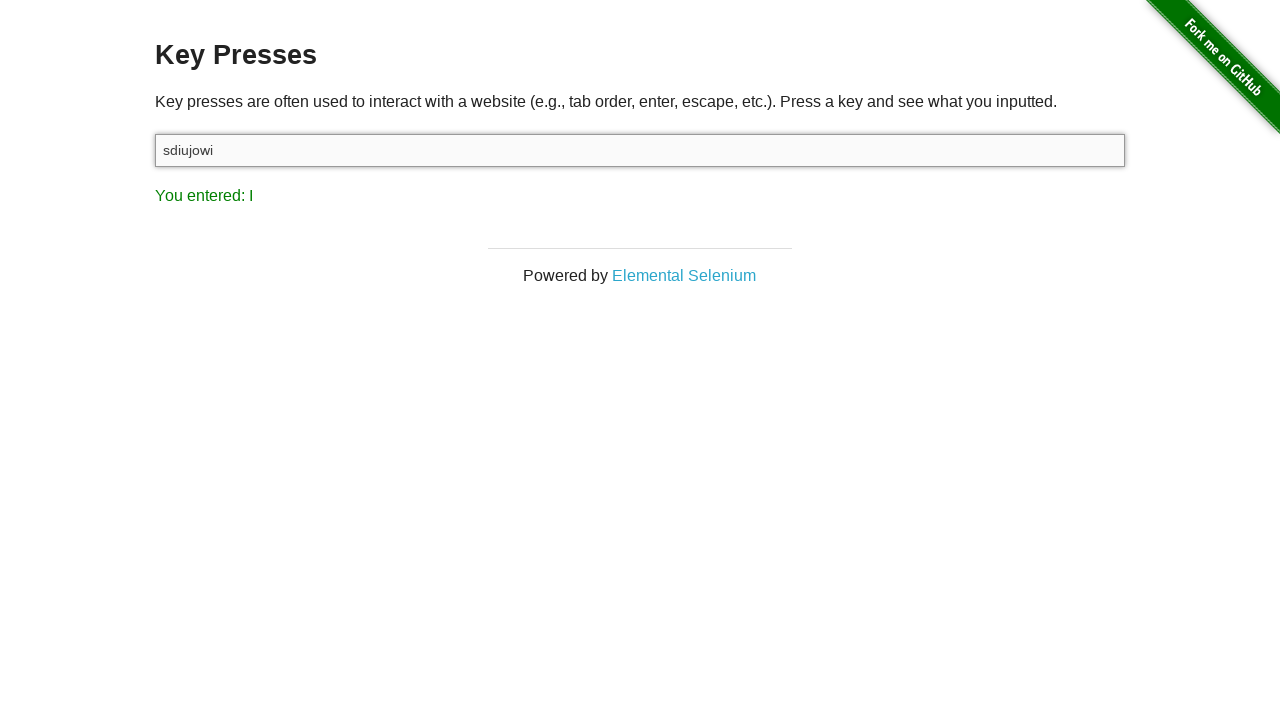

Pressed key 'j' on #target
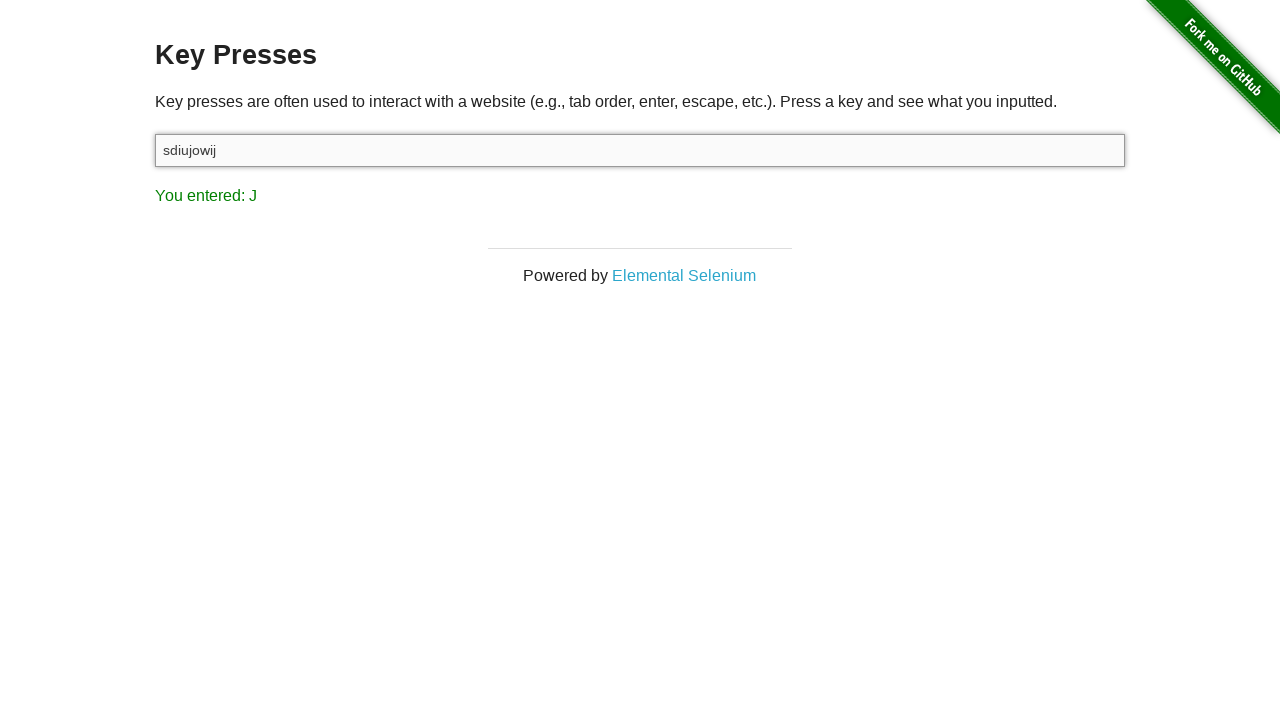

Retrieved detected key from result element: 'You entered: J'
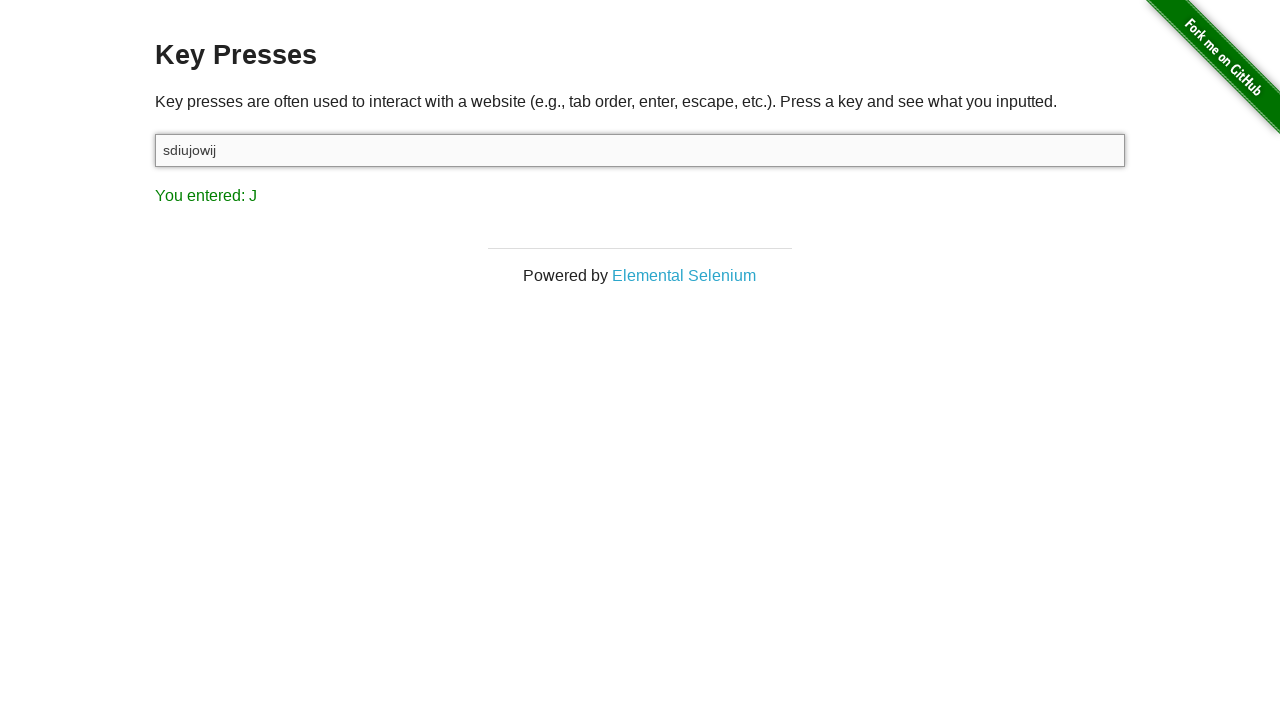

Pressed key 'd' on #target
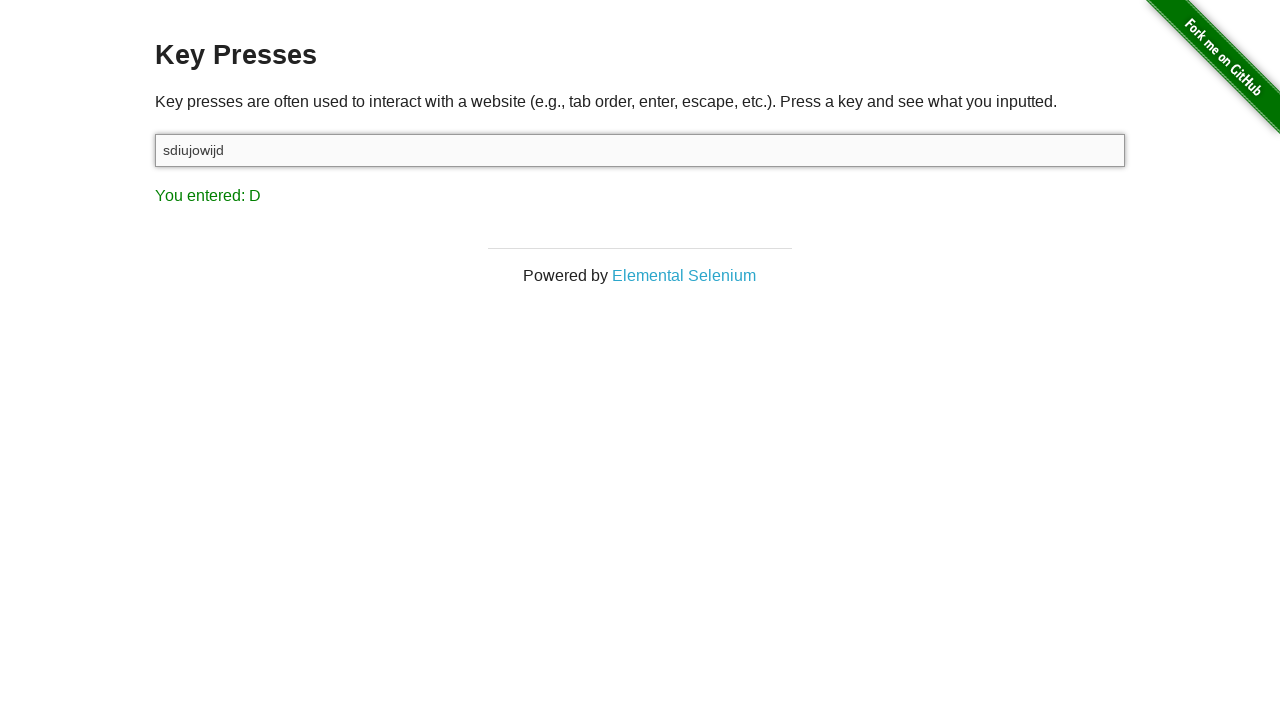

Retrieved detected key from result element: 'You entered: D'
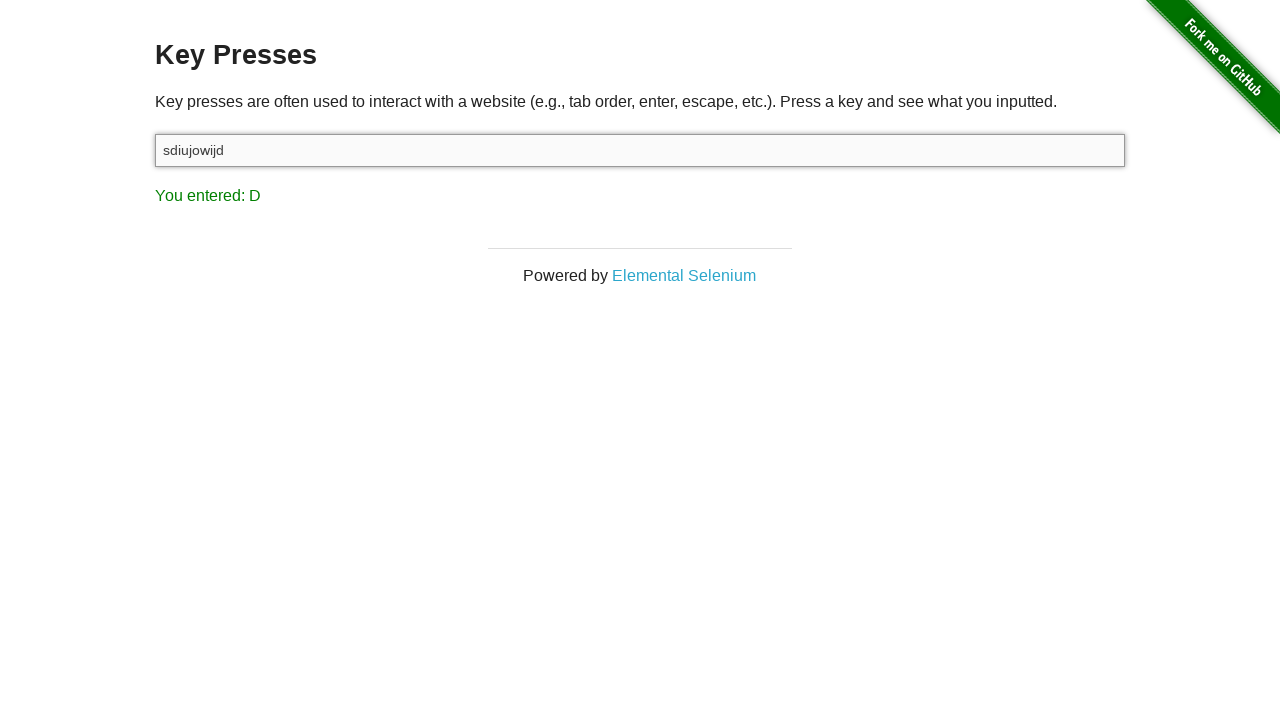

Pressed key 'p' on #target
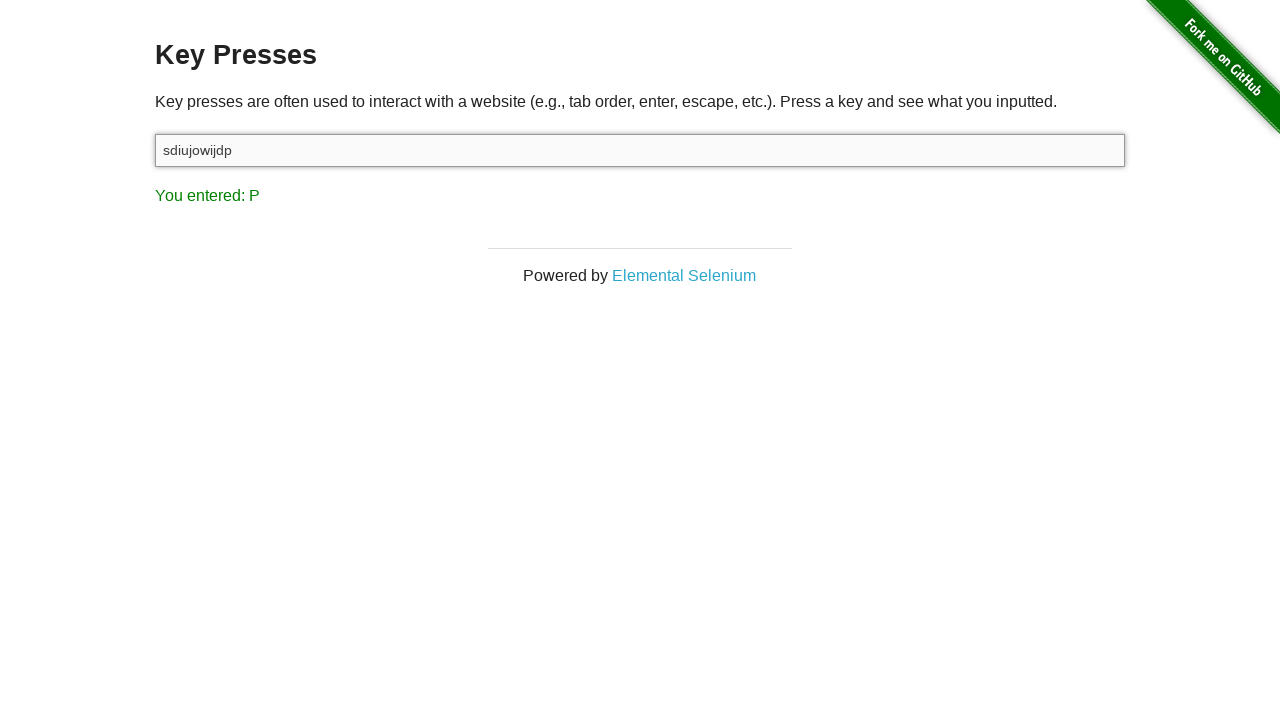

Retrieved detected key from result element: 'You entered: P'
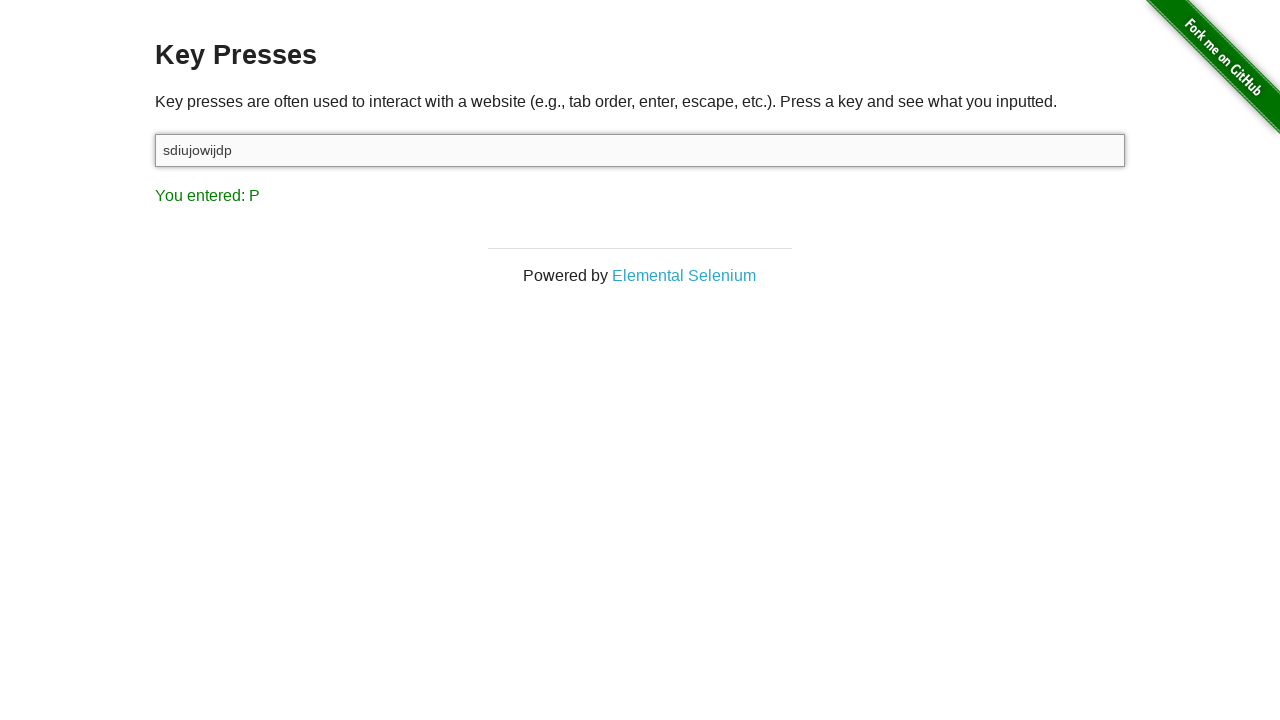

Pressed key 'q' on #target
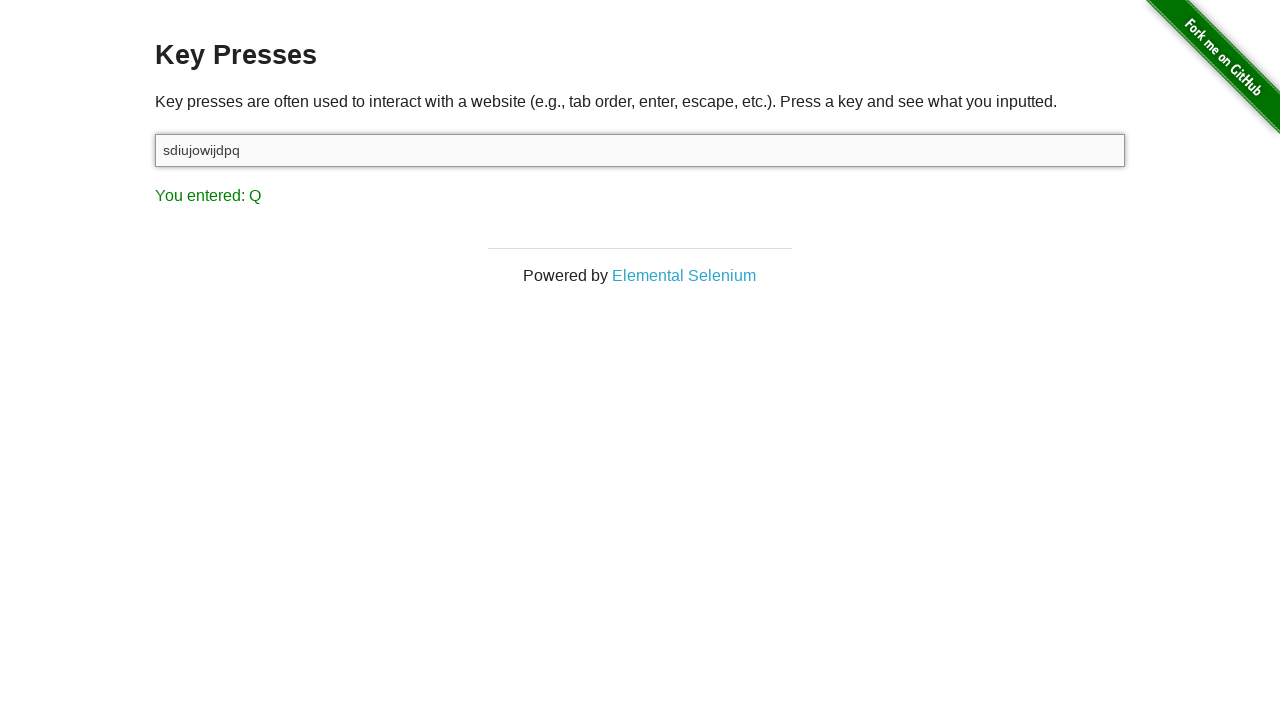

Retrieved detected key from result element: 'You entered: Q'
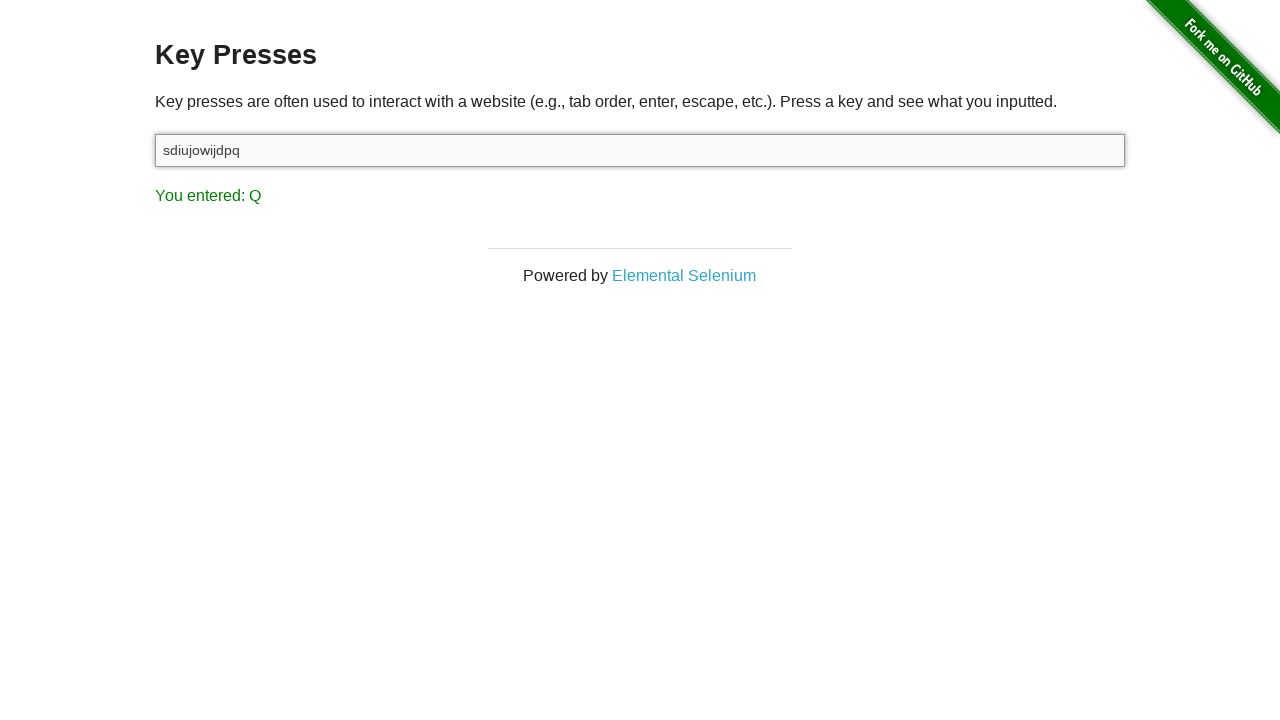

Pressed key 'o' on #target
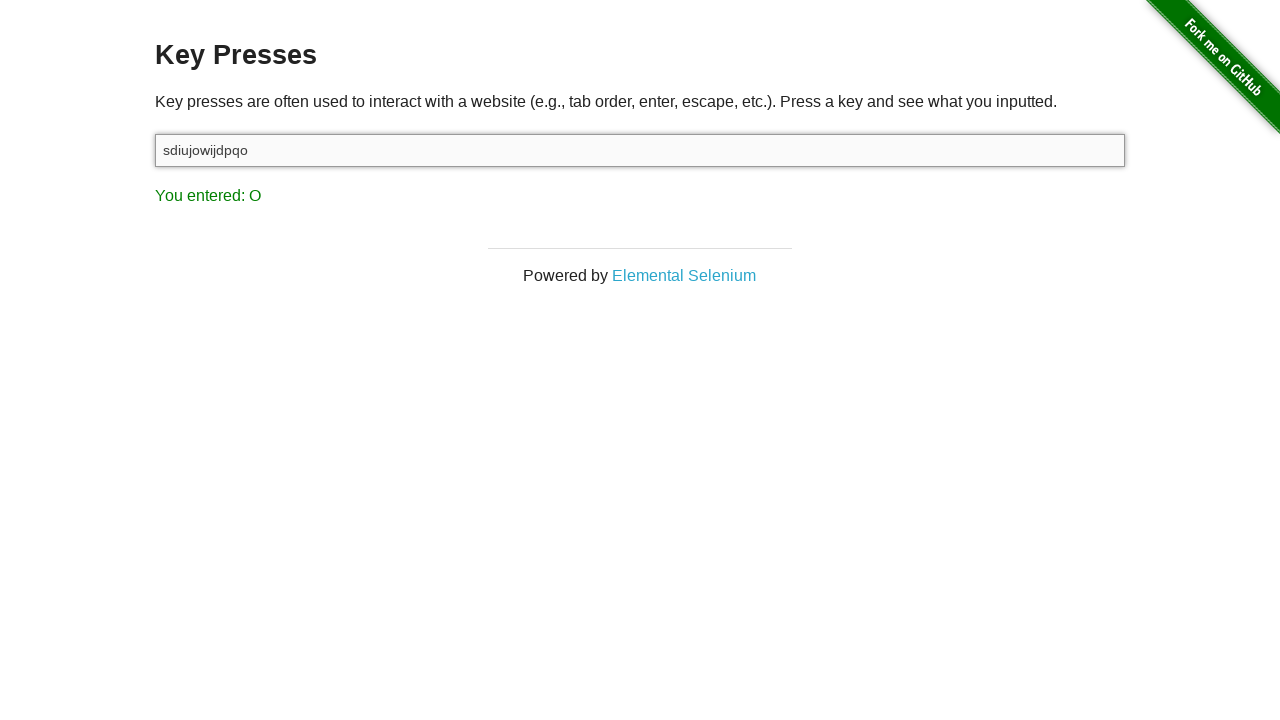

Retrieved detected key from result element: 'You entered: O'
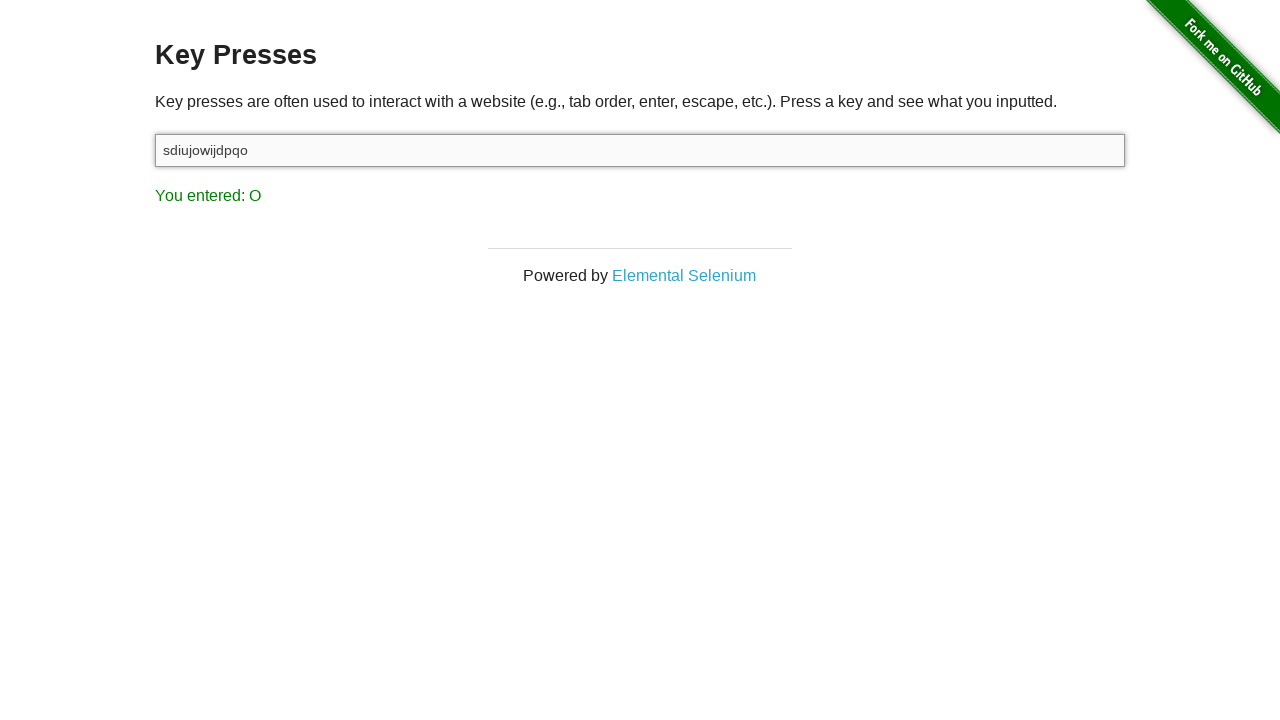

Pressed key 'w' on #target
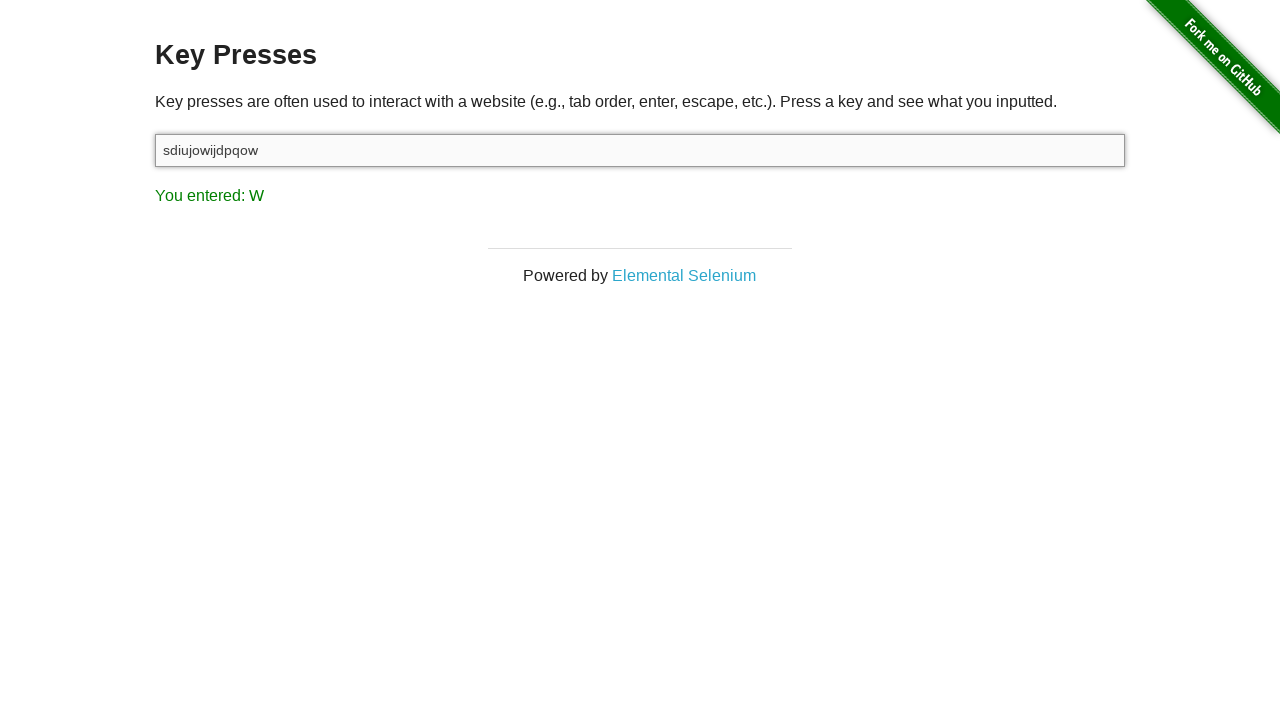

Retrieved detected key from result element: 'You entered: W'
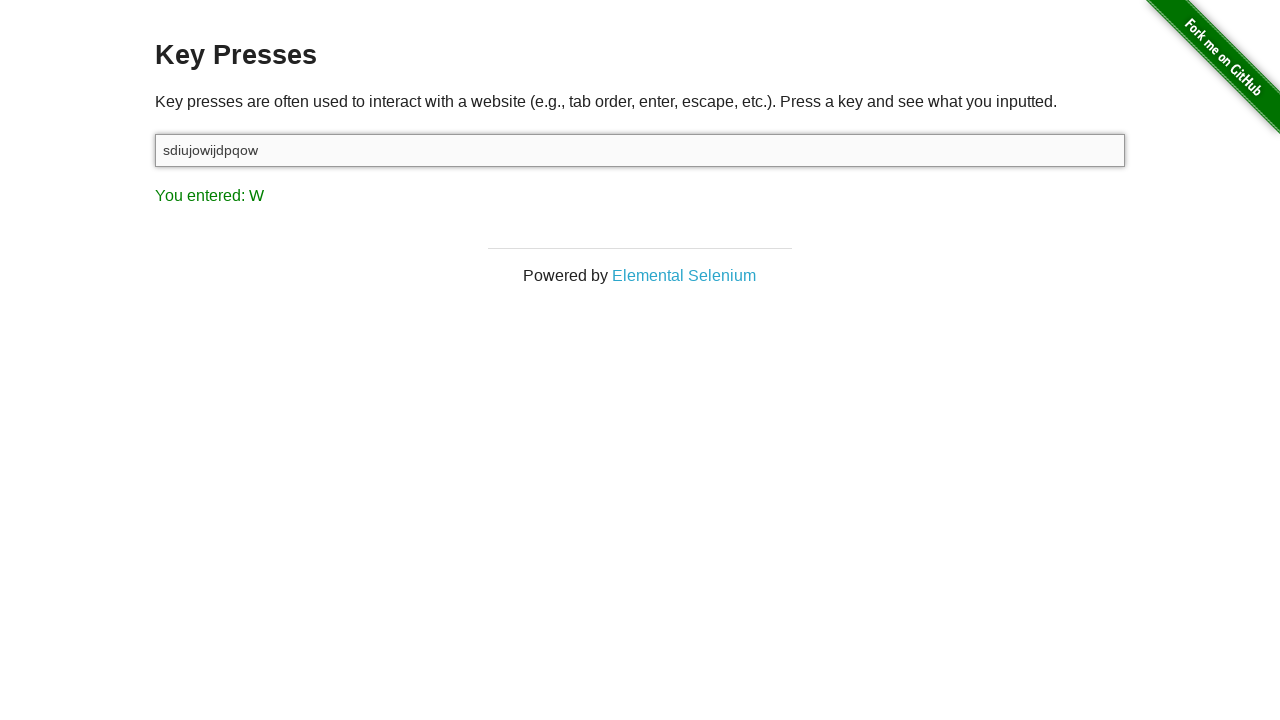

Verified all keypresses detected correctly: 'SDIUJOWIJDPQOW' matches expected 'SDIUJOWIJDPQOW'
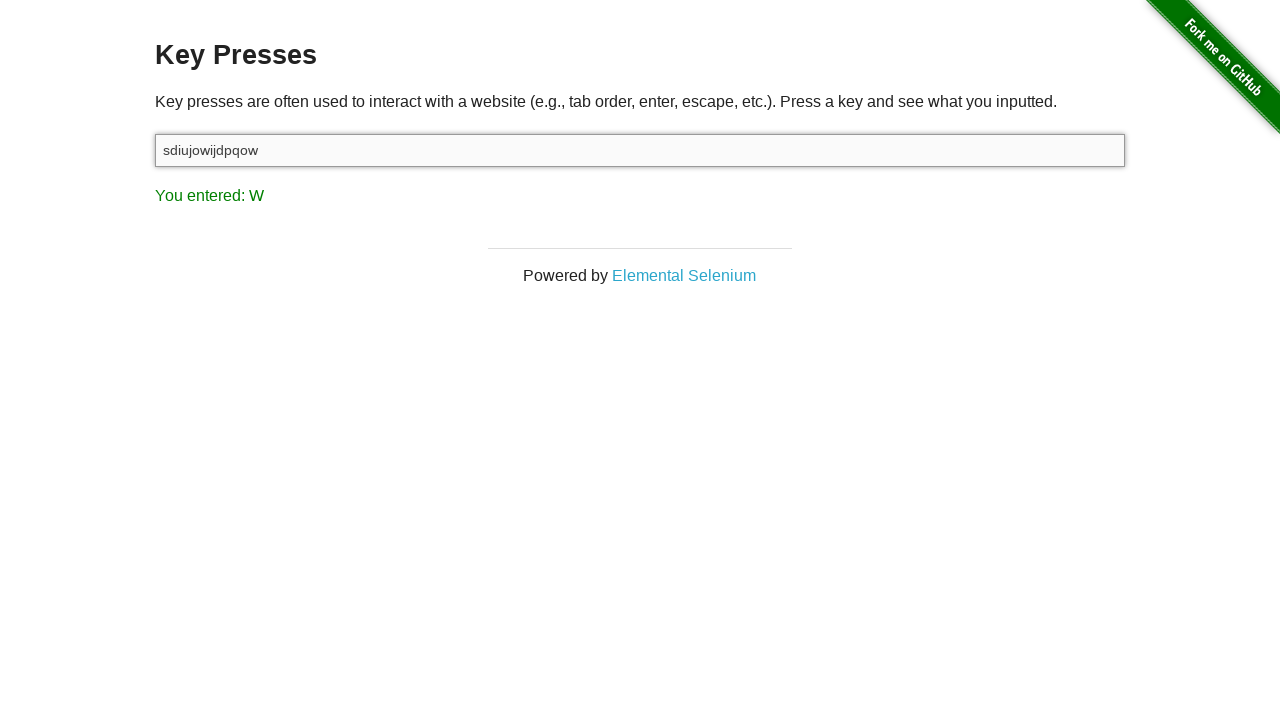

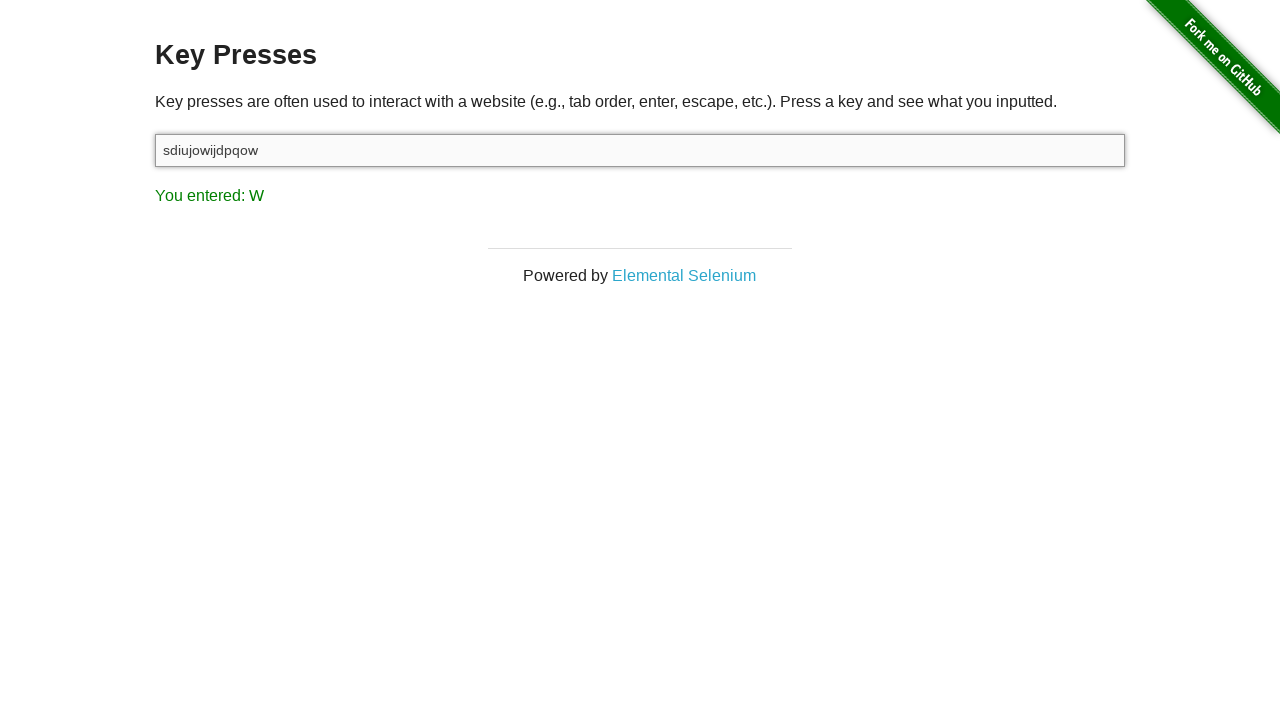